Navigates to Quality Control course page and verifies the page title

Starting URL: https://itca.if.ua/courses/quality-control/

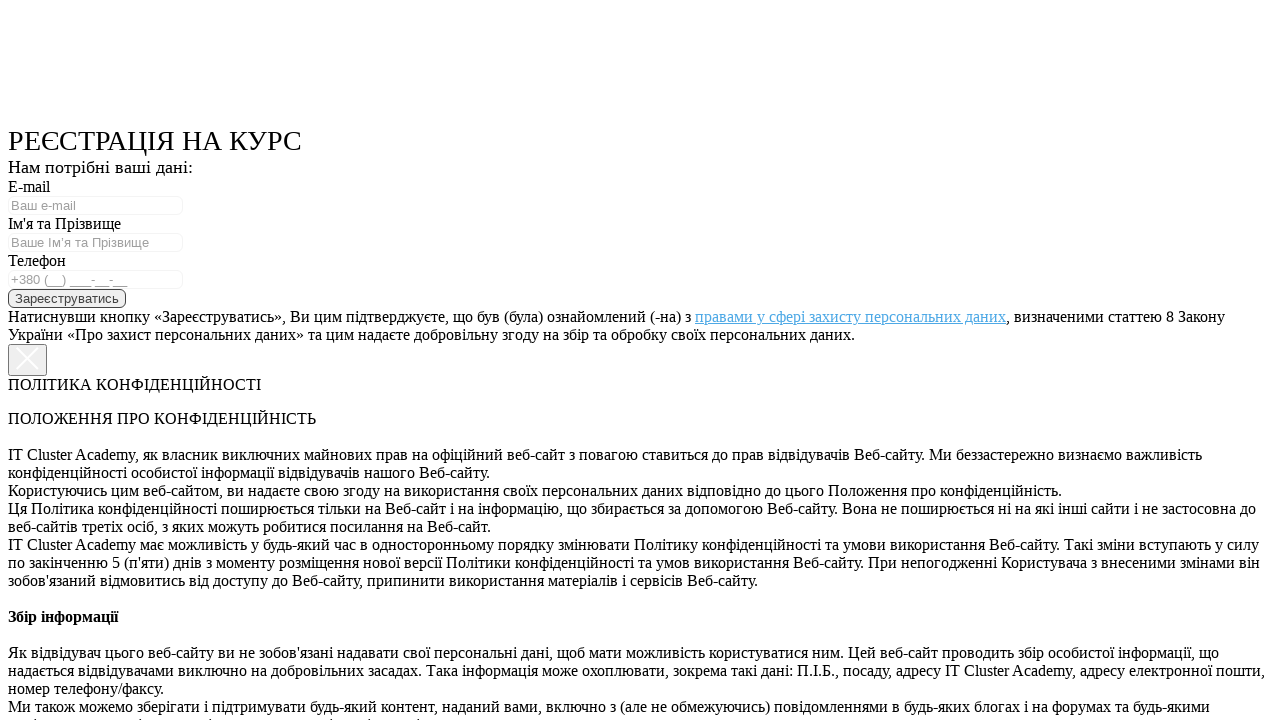

Navigated to Quality Control course page
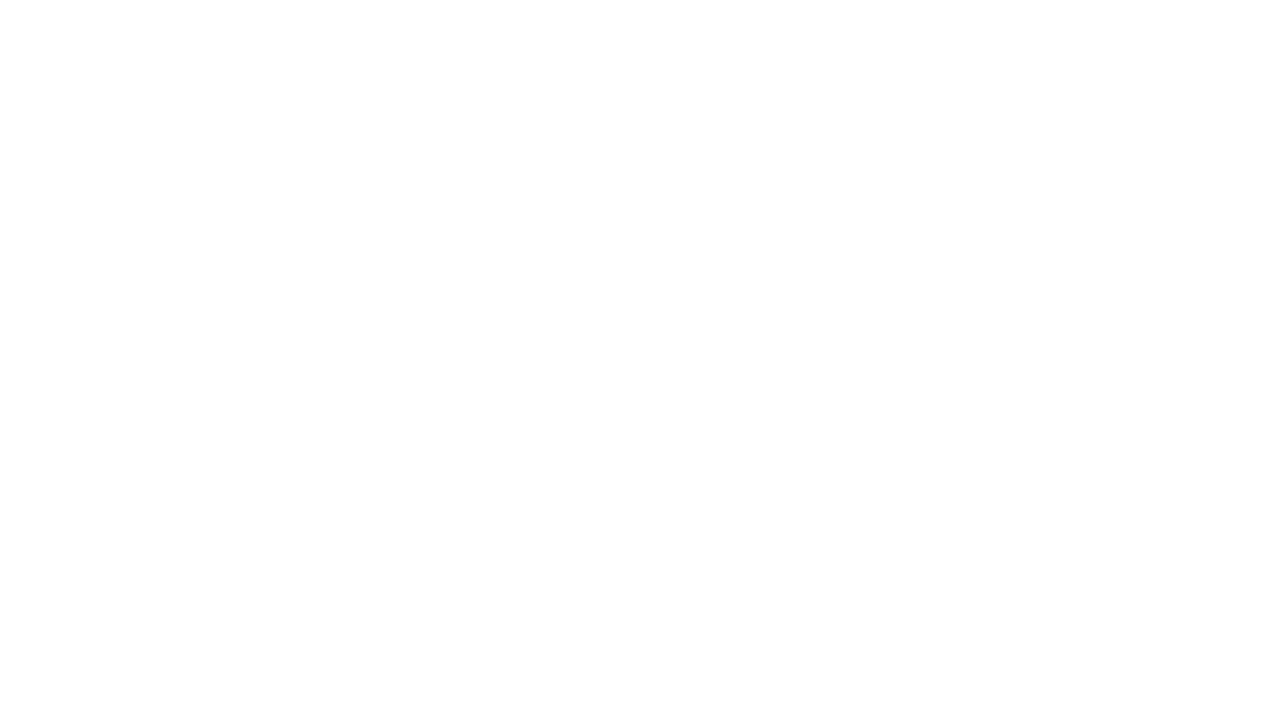

Verified page title is 'Quality Control'
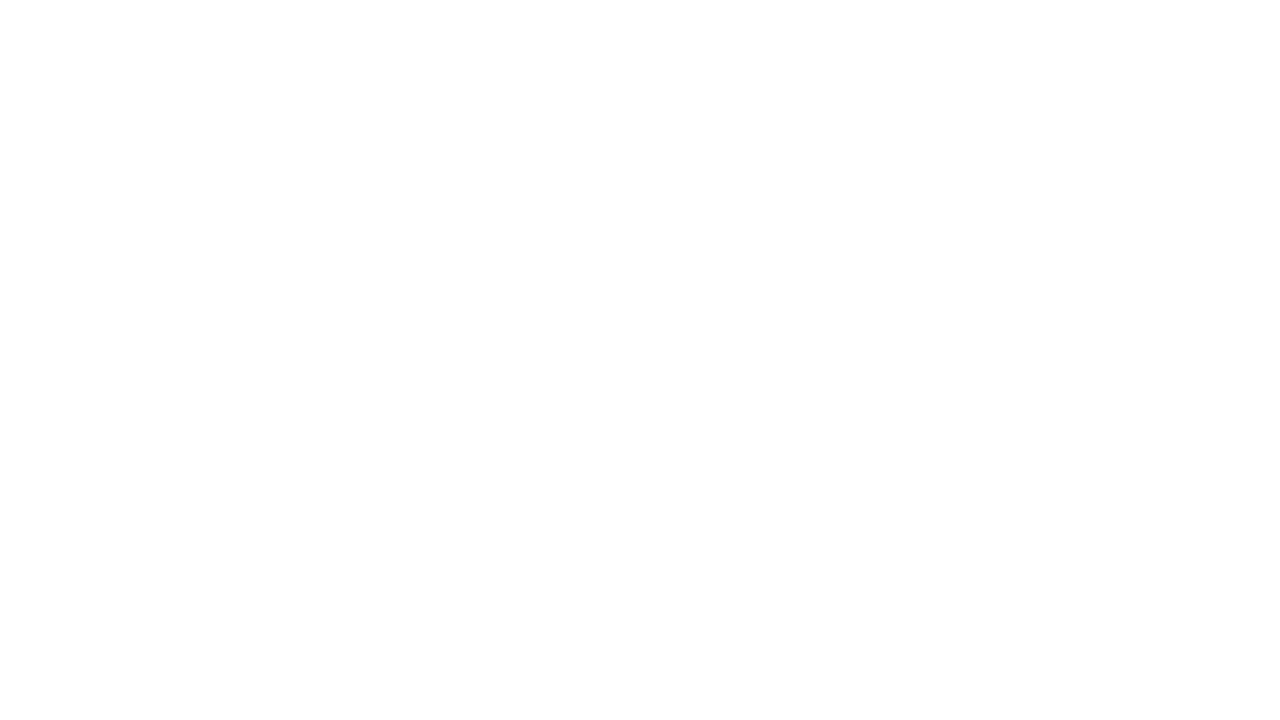

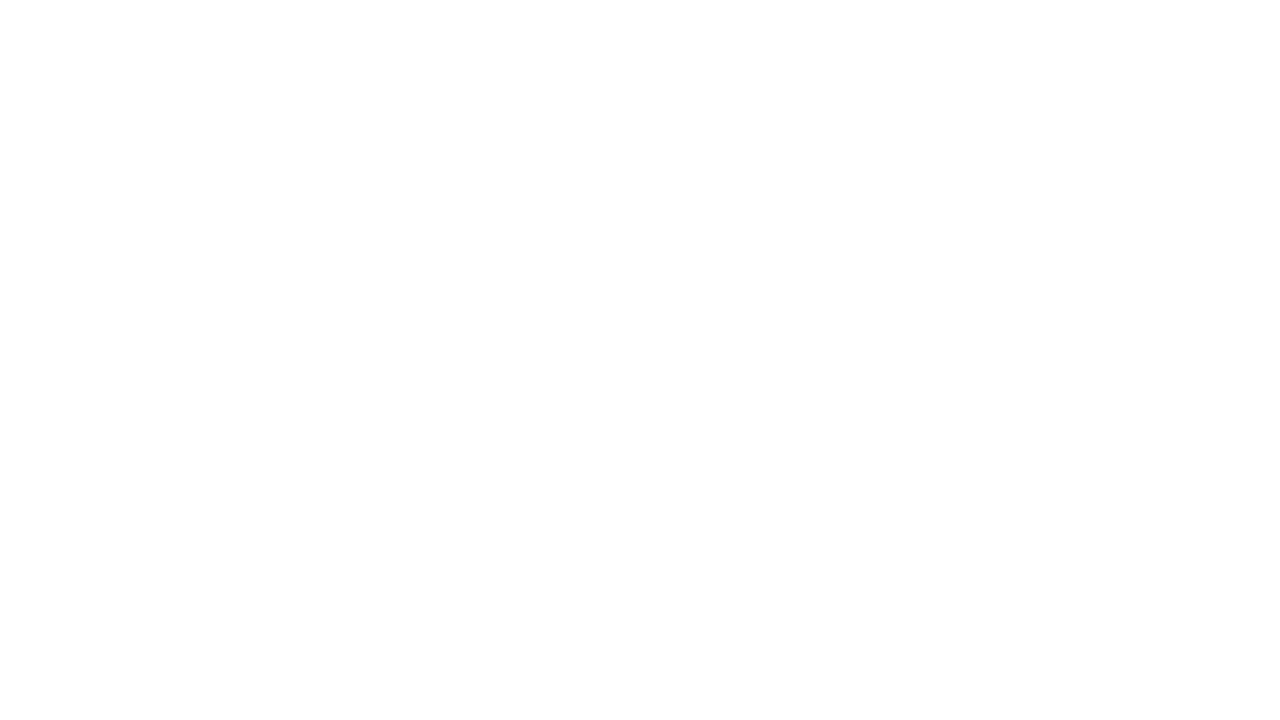